Tests validation error messages on the reset password page by clicking buttons without filling required fields and verifying error messages appear.

Starting URL: https://voice-korea.dev.biyard.co/en/reset-password

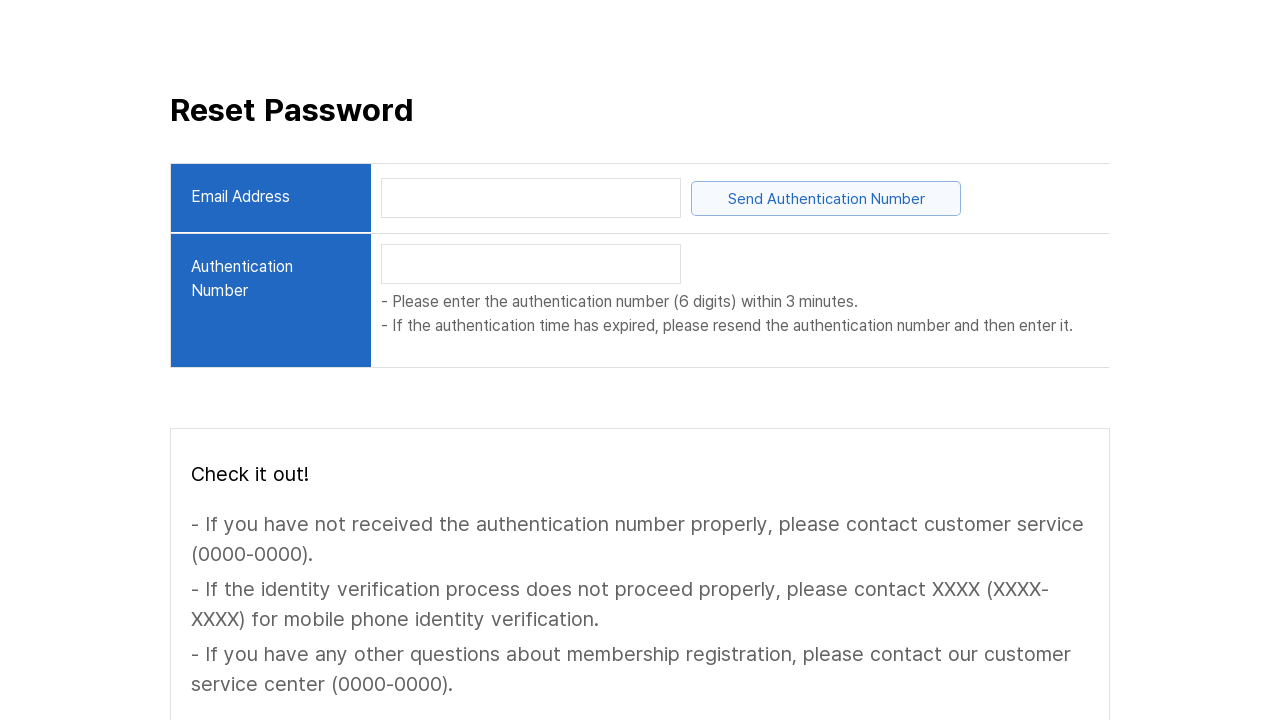

Waited for 'Send Authentication Number' button to be visible
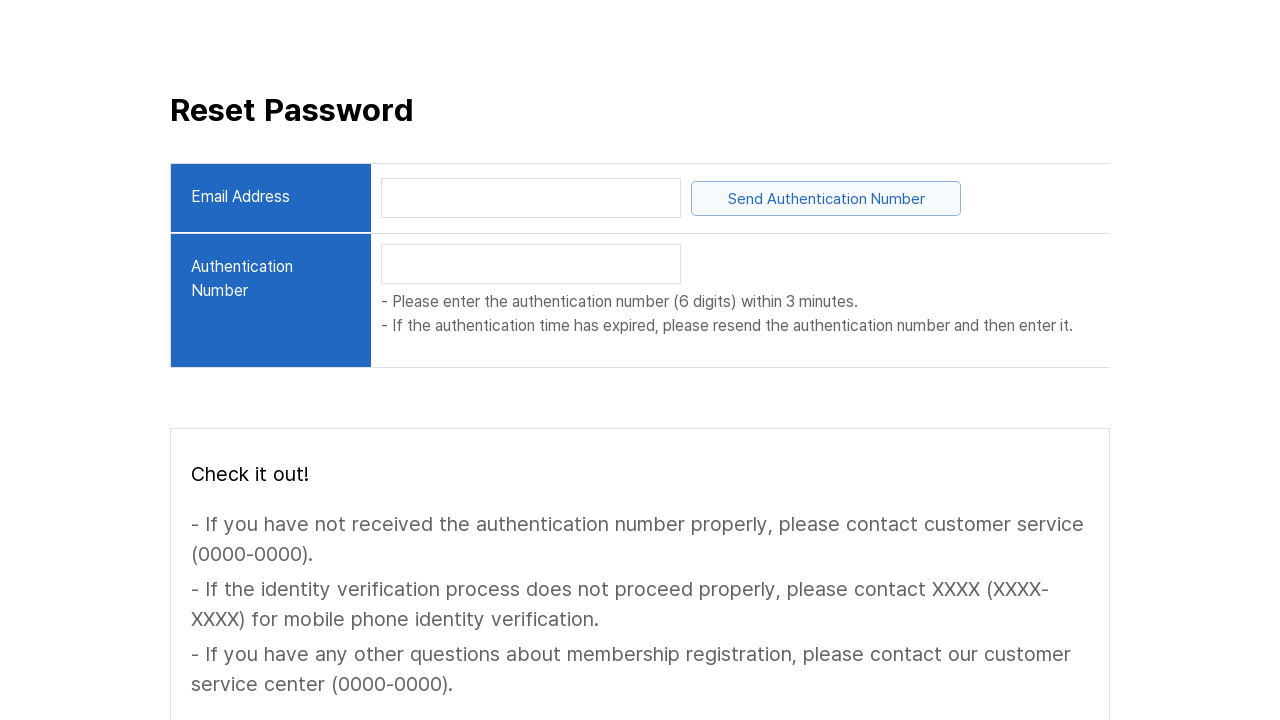

Clicked 'Send Authentication Number' button without filling email field at (826, 198) on internal:text="Send Authentication Number"i
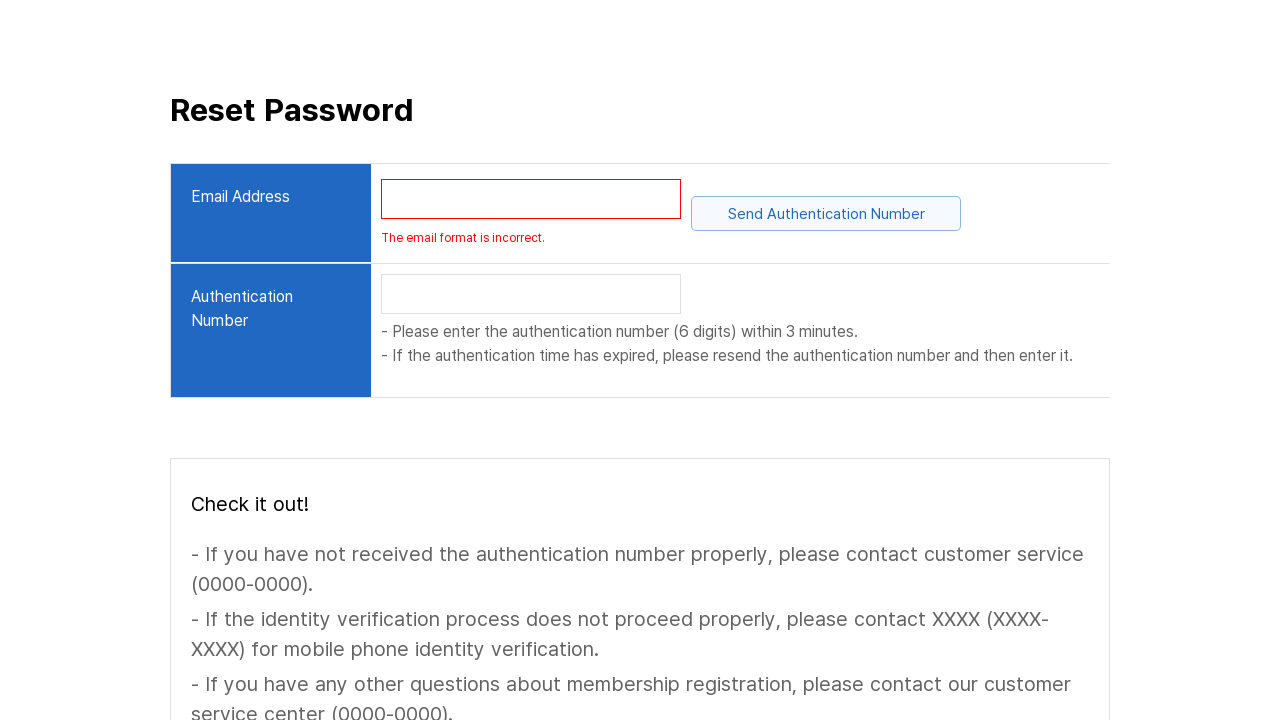

Email format error message appeared
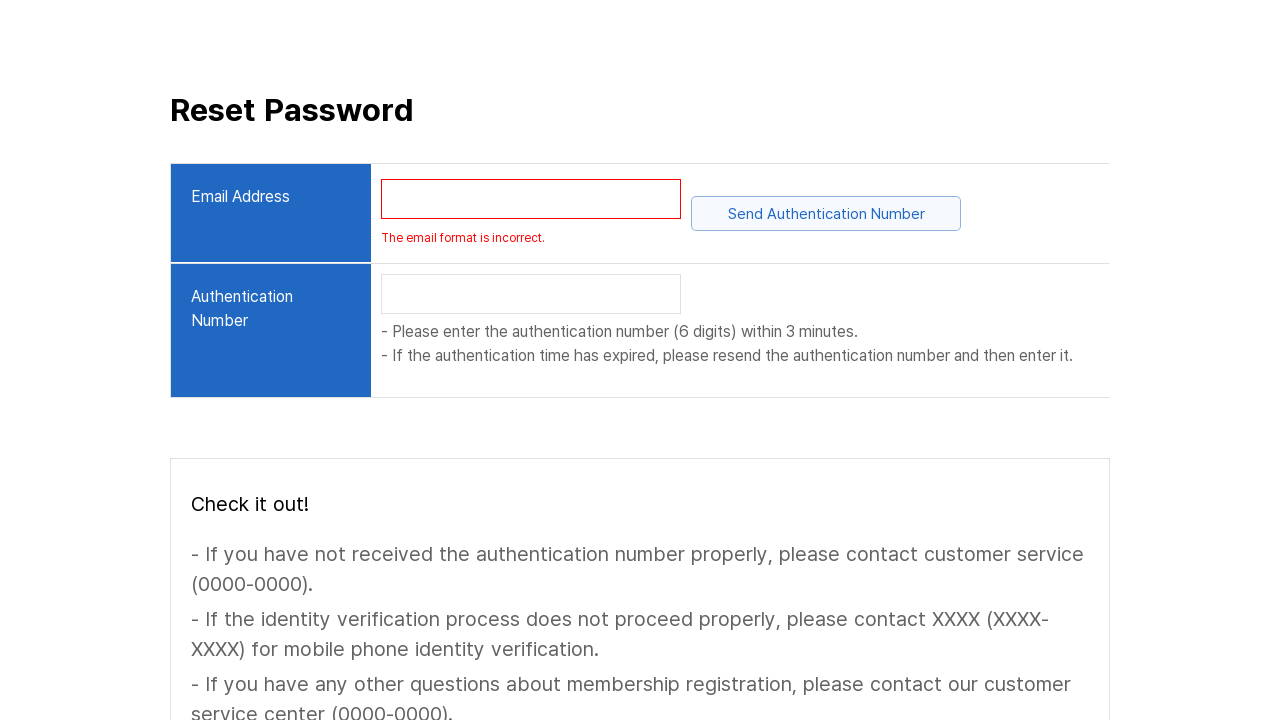

Waited for 'Reset Password' button to be visible
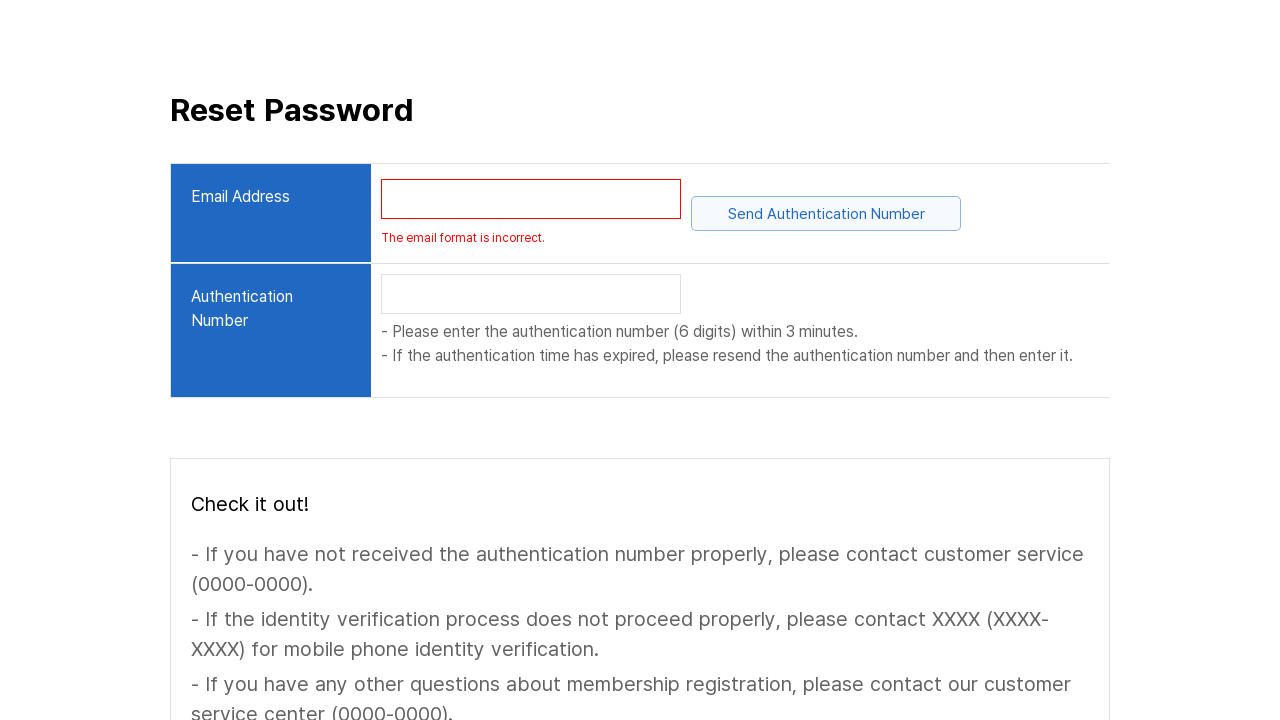

Clicked 'Reset Password' button without filling required fields at (960, 605) on internal:text="Reset Password"i >> nth=1
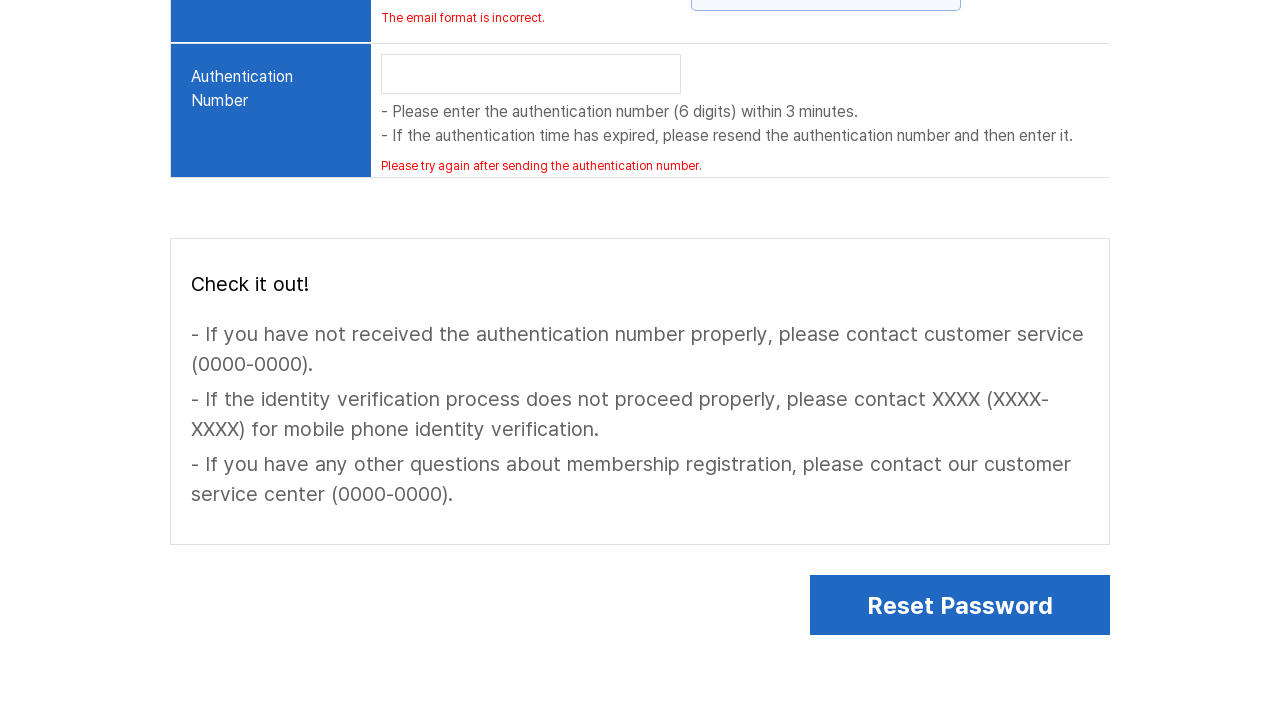

Verified error message 'The email format is incorrect.' is still visible
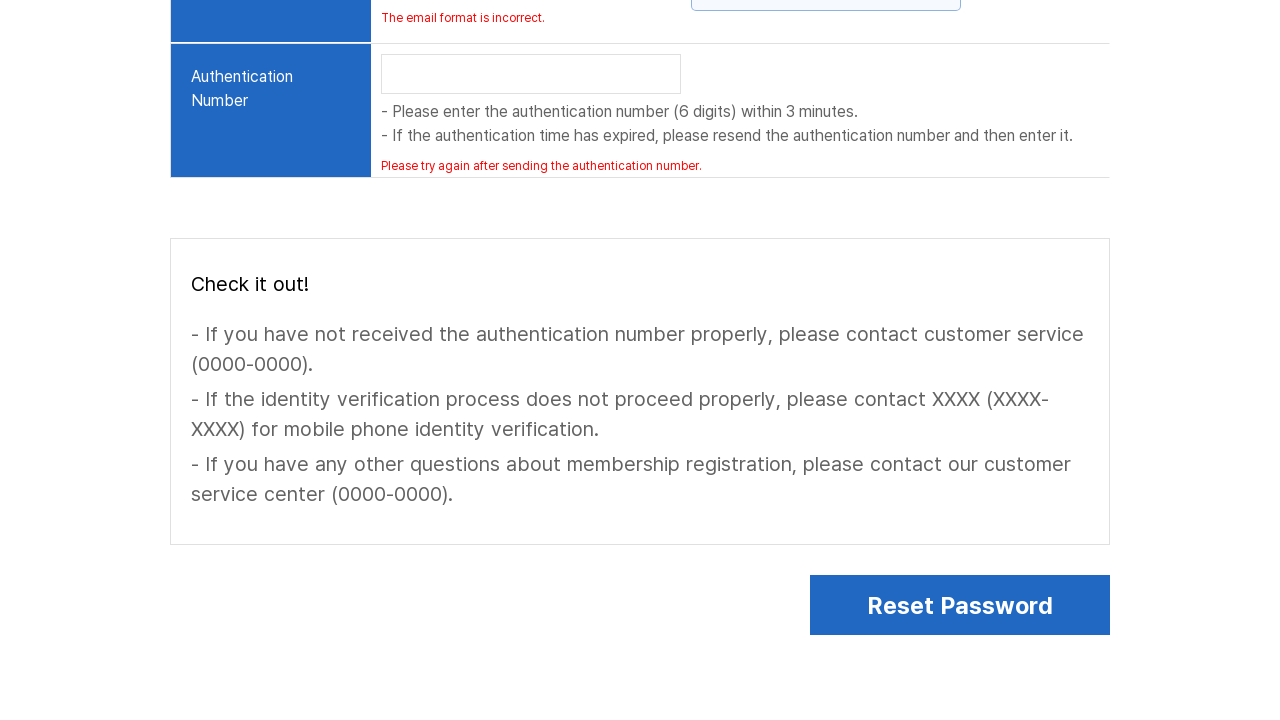

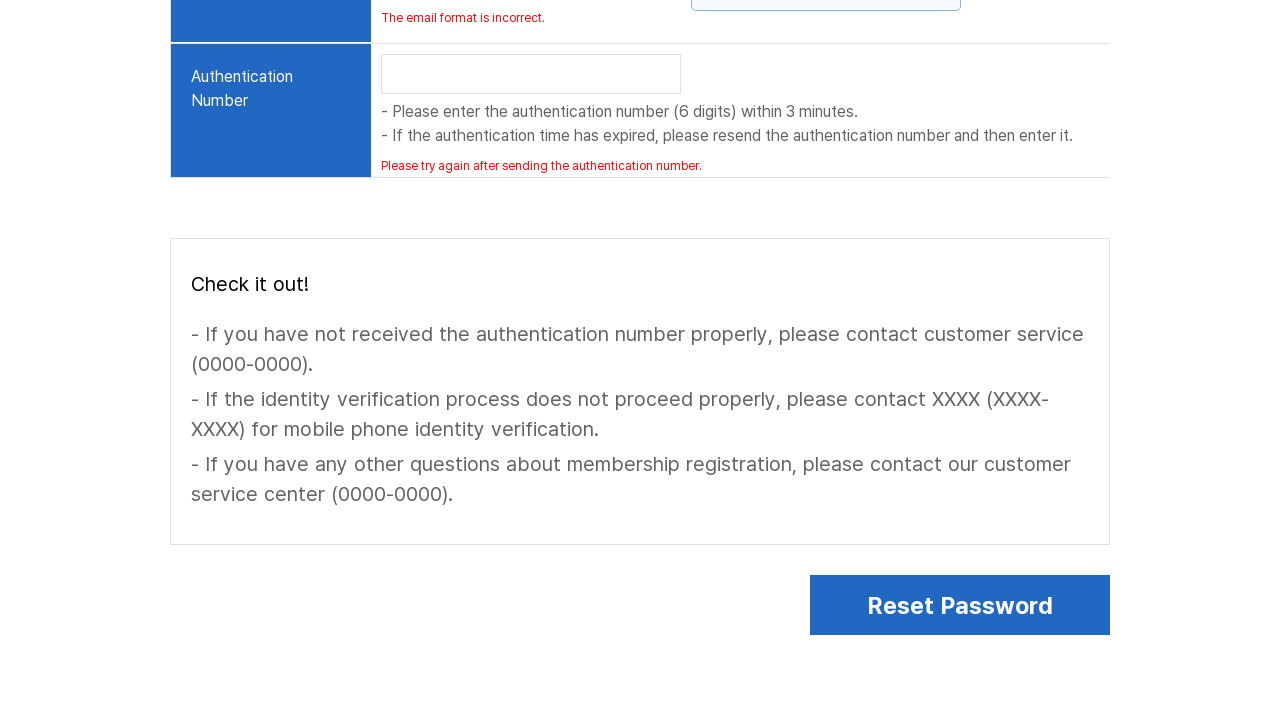